Tests JavaScript alert handling by triggering an alert and accepting it

Starting URL: https://demoqa.com/alerts

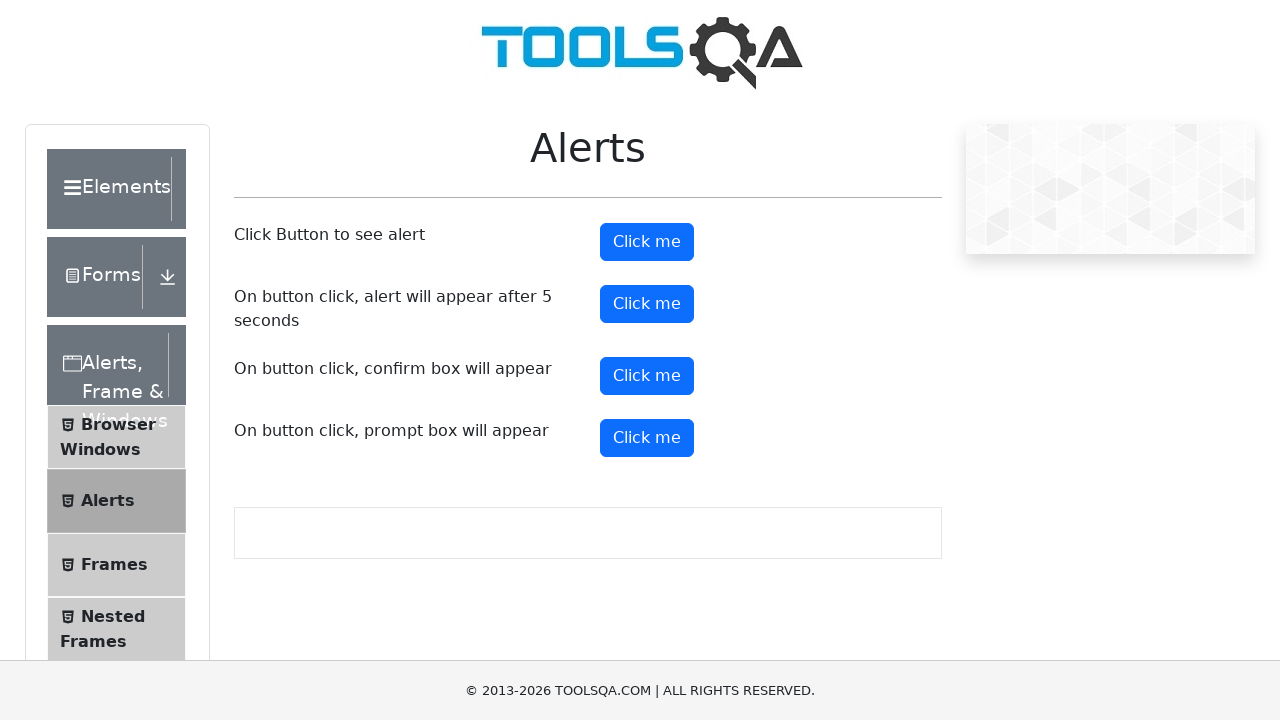

Set up dialog handler to accept alerts
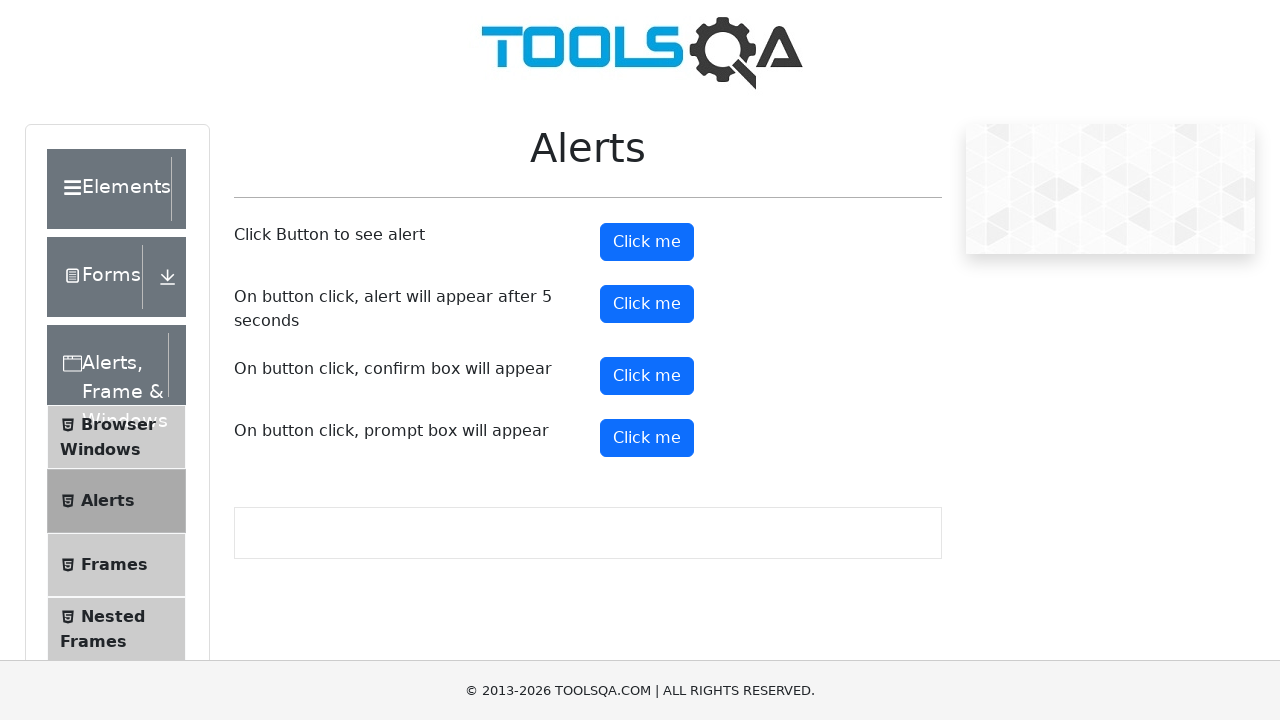

Clicked alert button to trigger JavaScript alert at (647, 242) on #alertButton
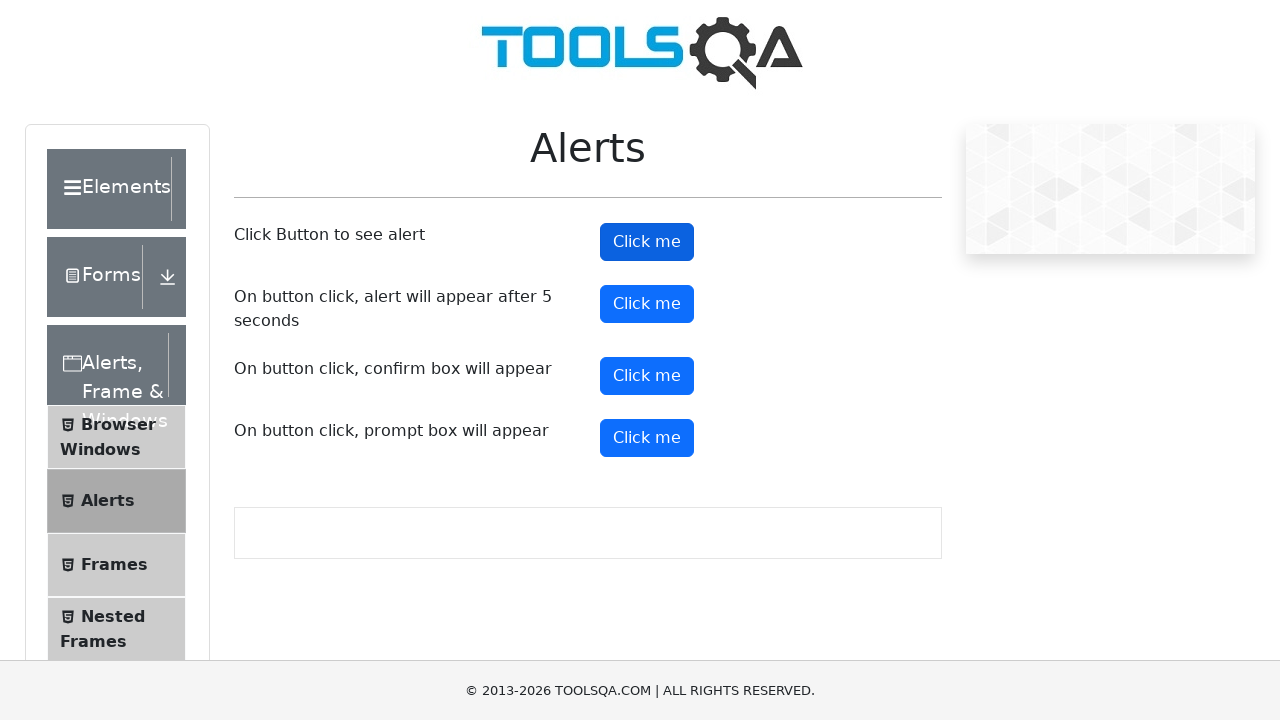

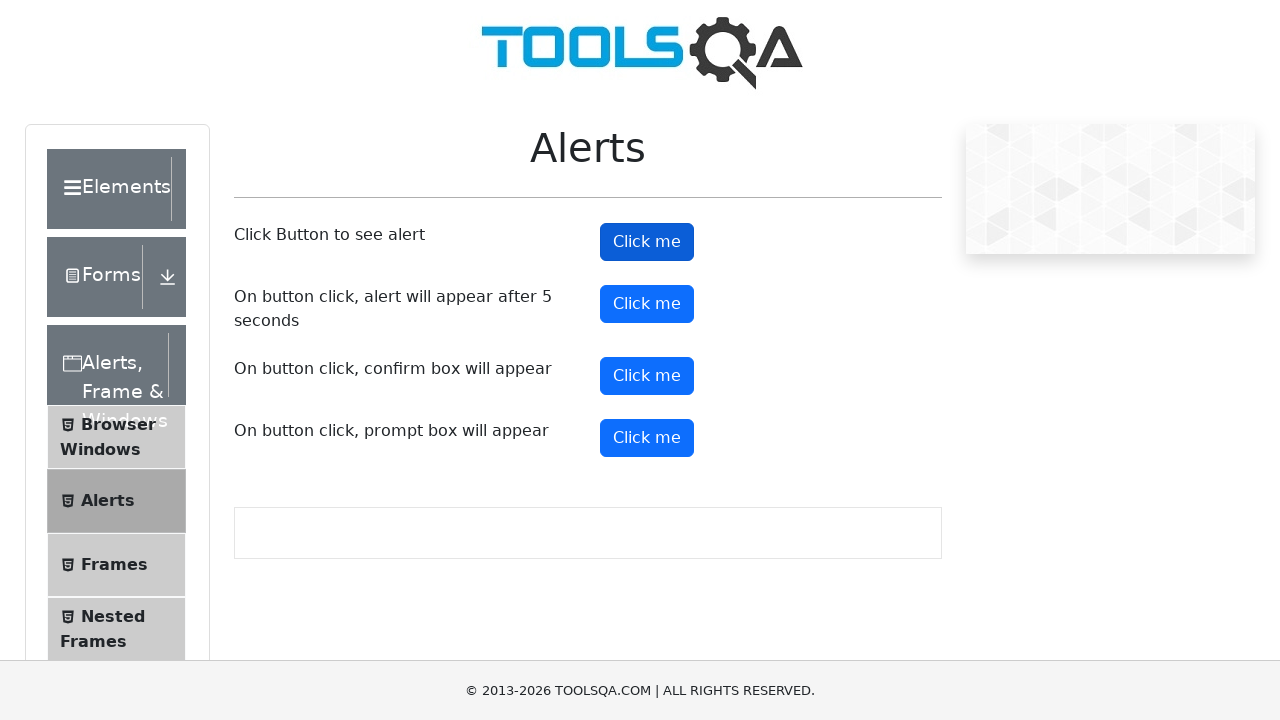